Tests navigation through quote pages and author detail pages, verifying that quote elements and author information are displayed correctly

Starting URL: https://quotes.toscrape.com/

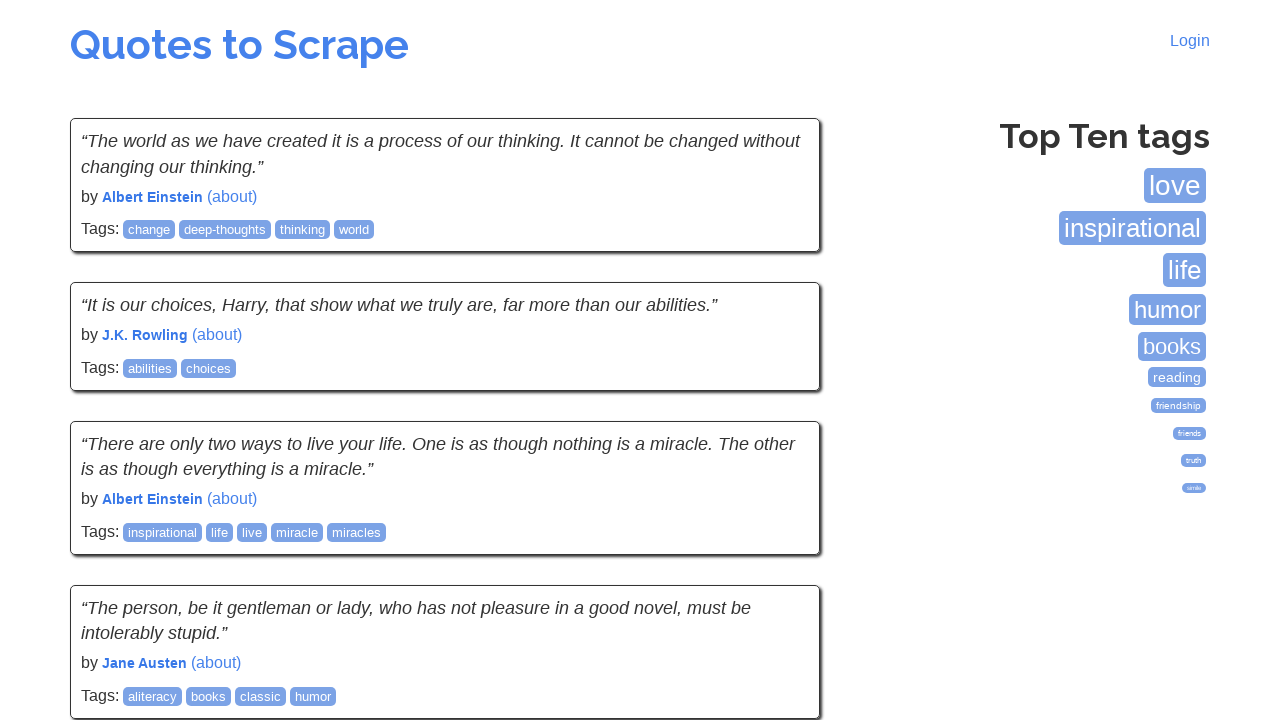

Waited for quotes to load on the main page
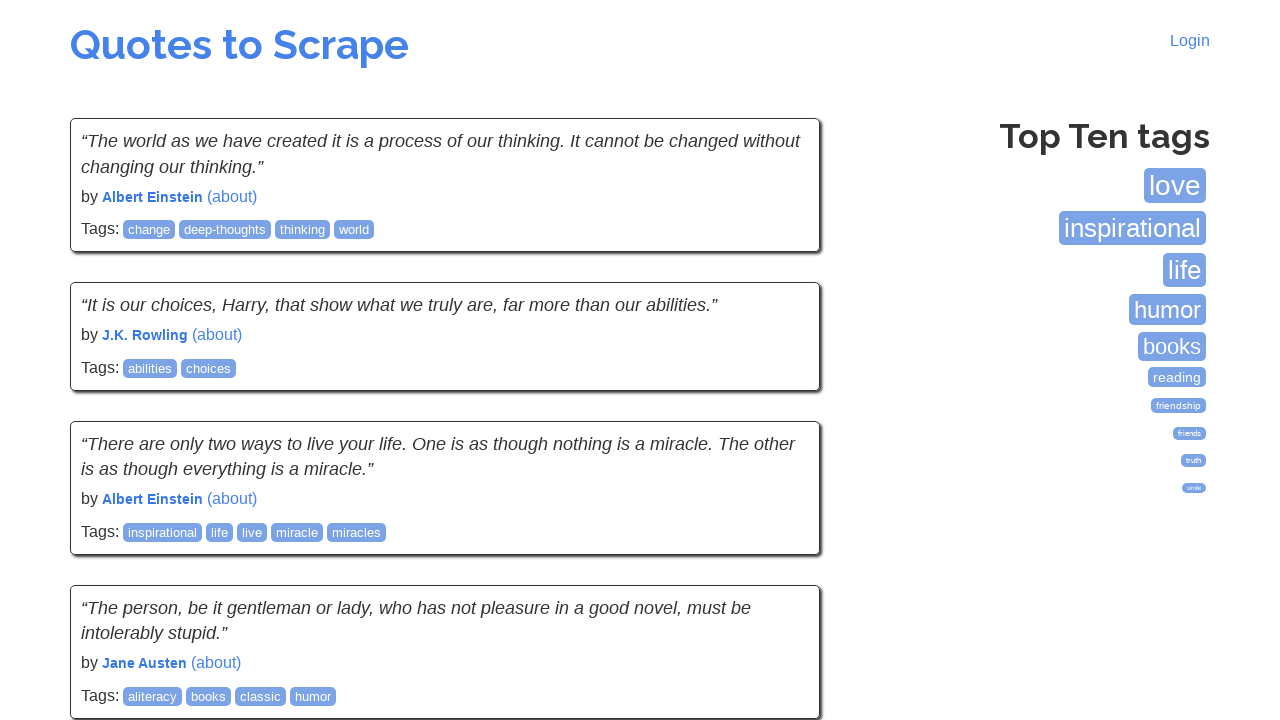

Verified quotes are present on current page
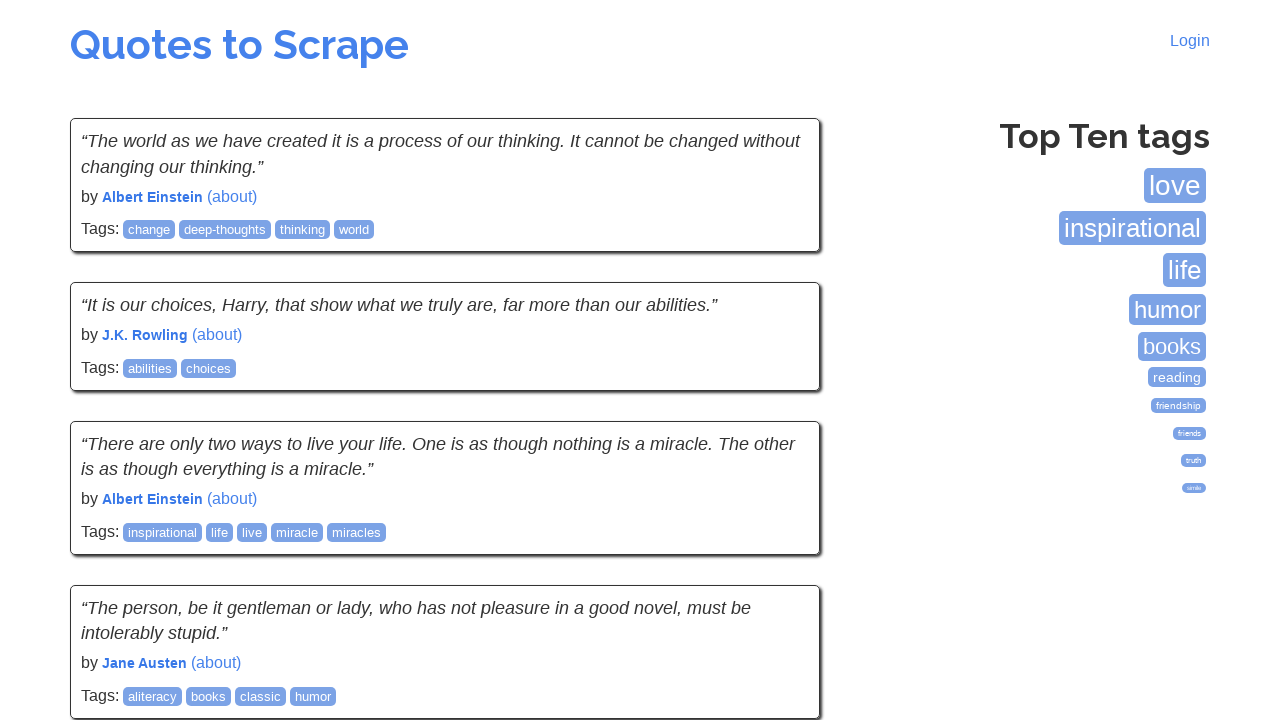

Verified author elements are present on current page
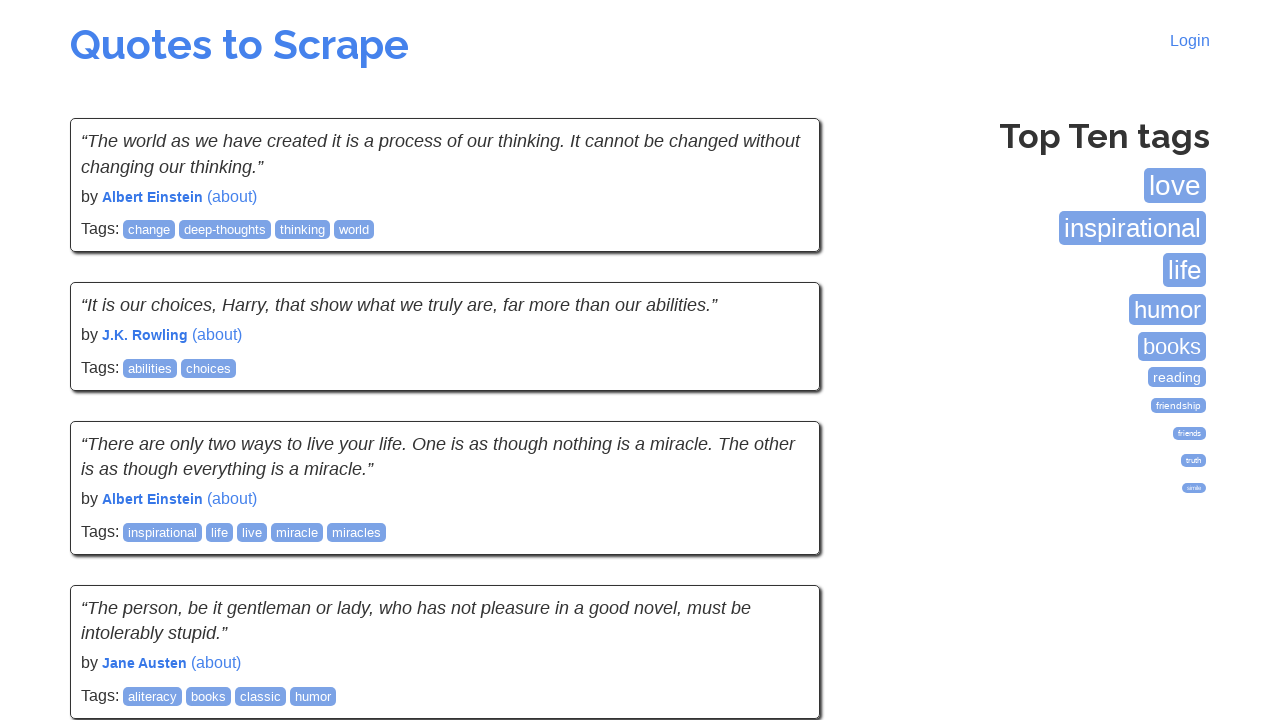

Checked if next page button exists
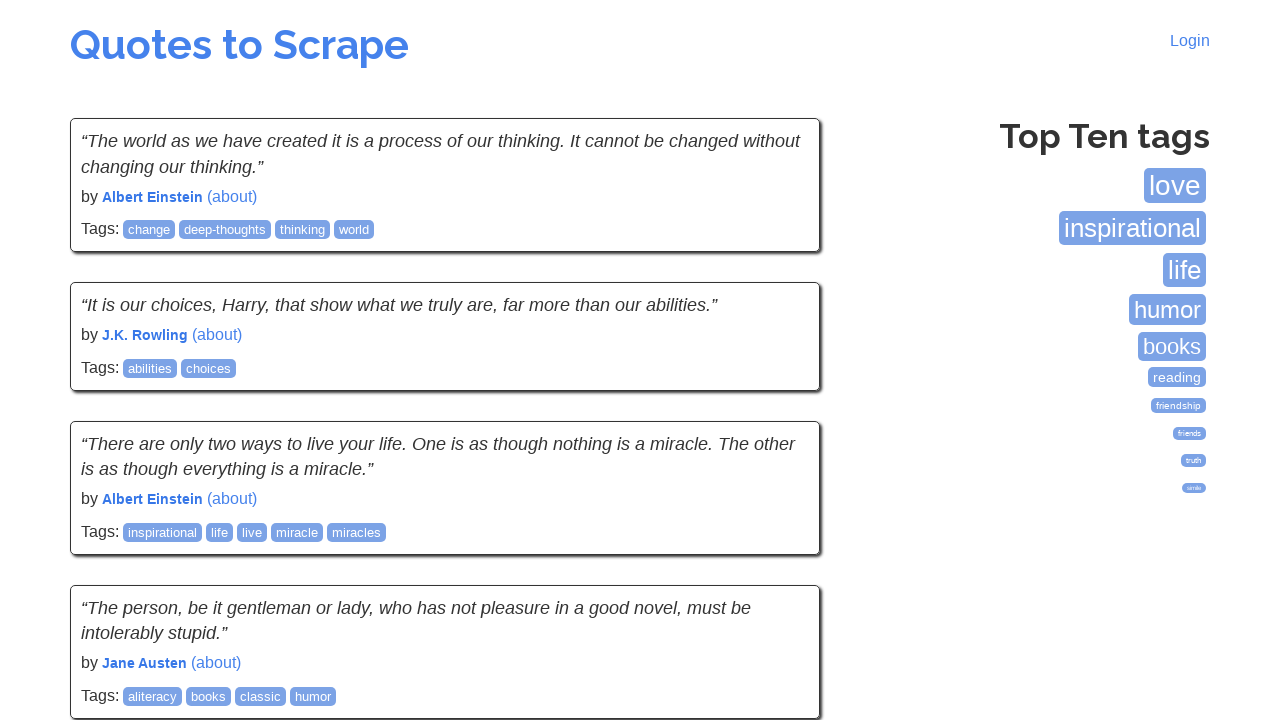

Clicked next page button at (778, 542) on .next > a
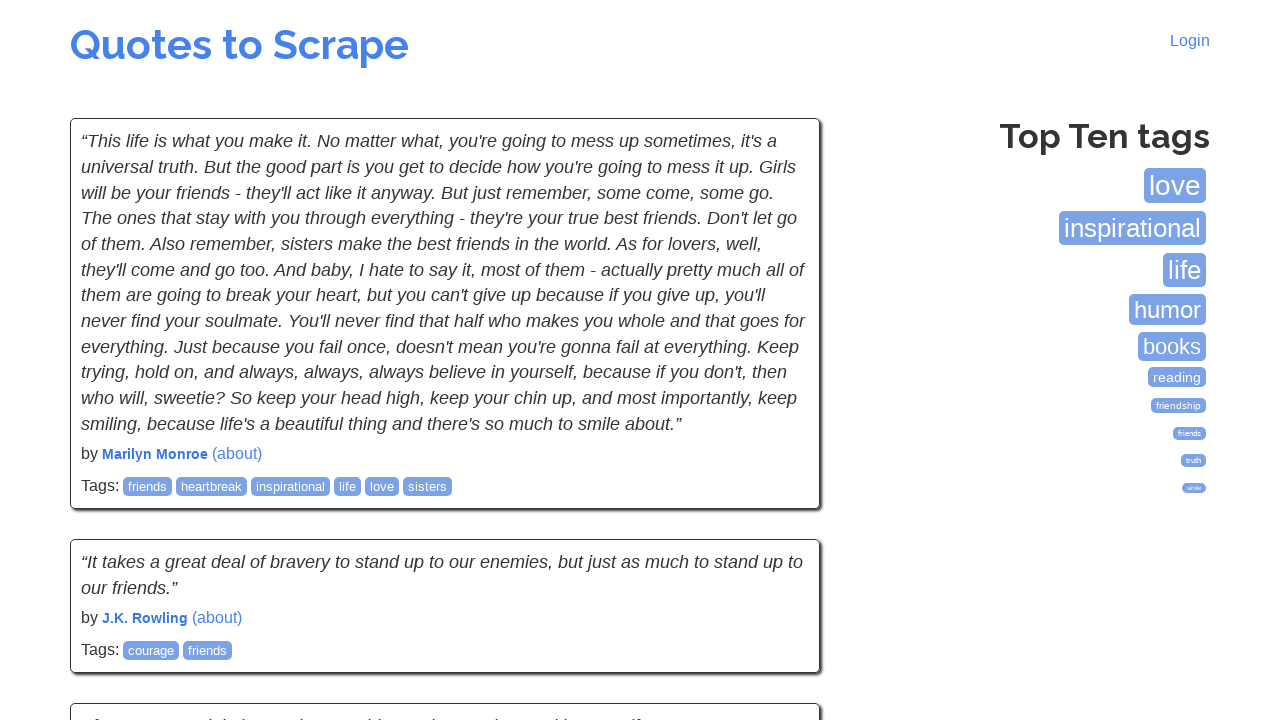

Waited for new quotes to load on next page
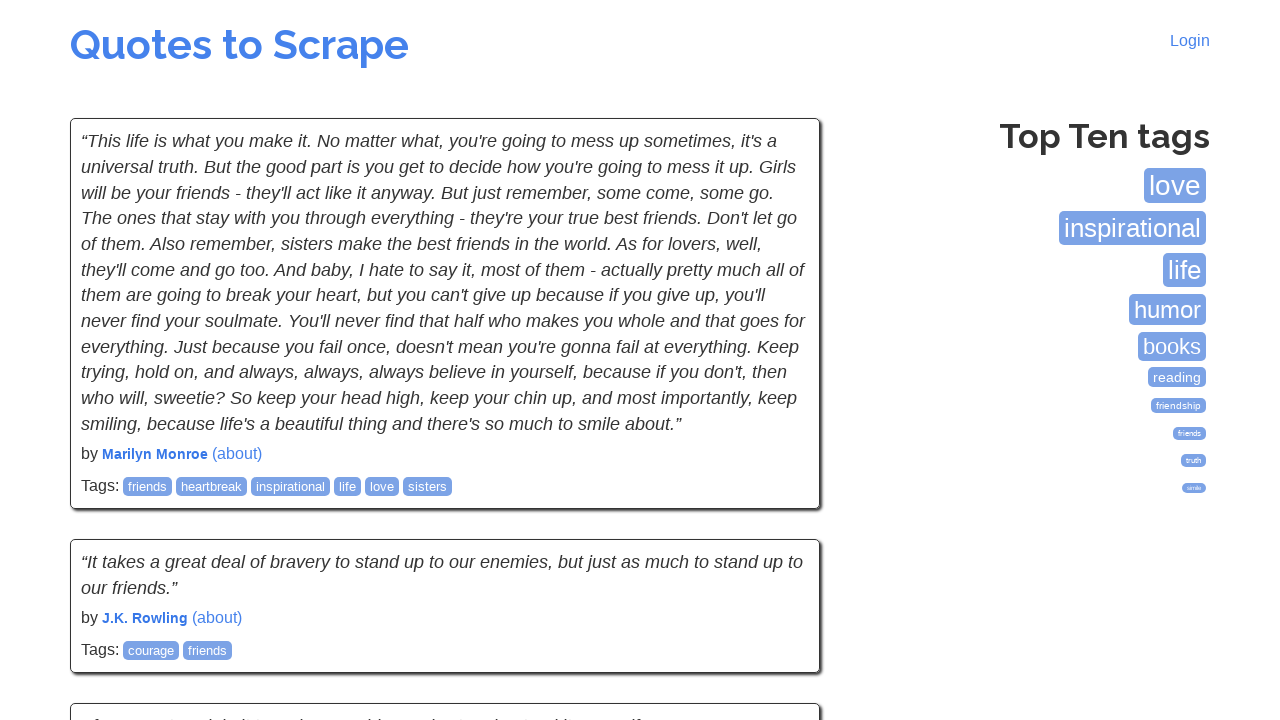

Verified quotes are present on current page
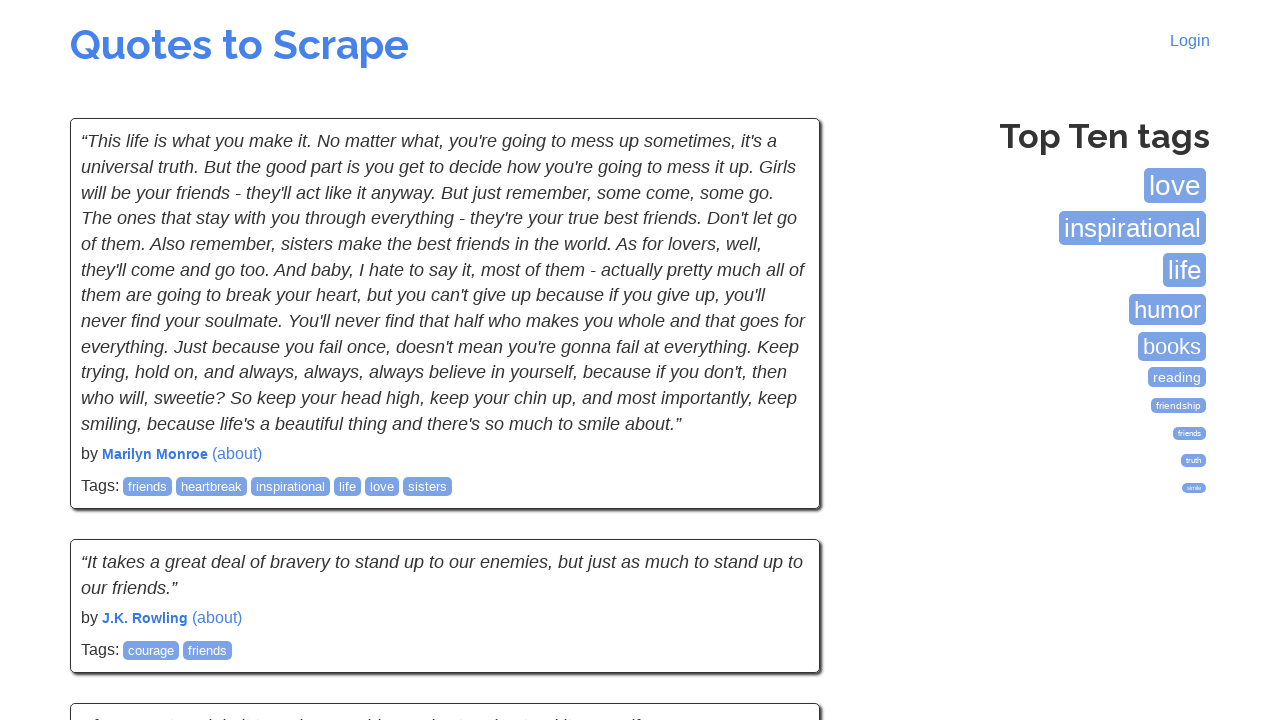

Verified author elements are present on current page
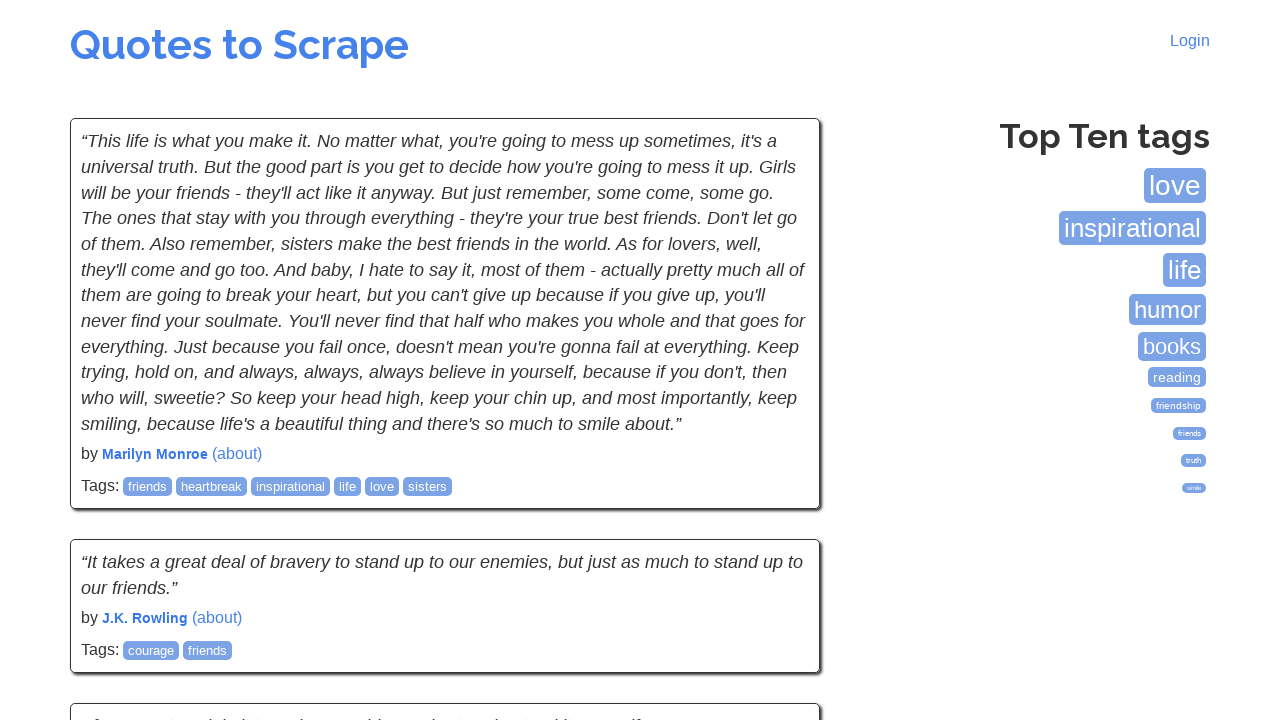

Checked if next page button exists
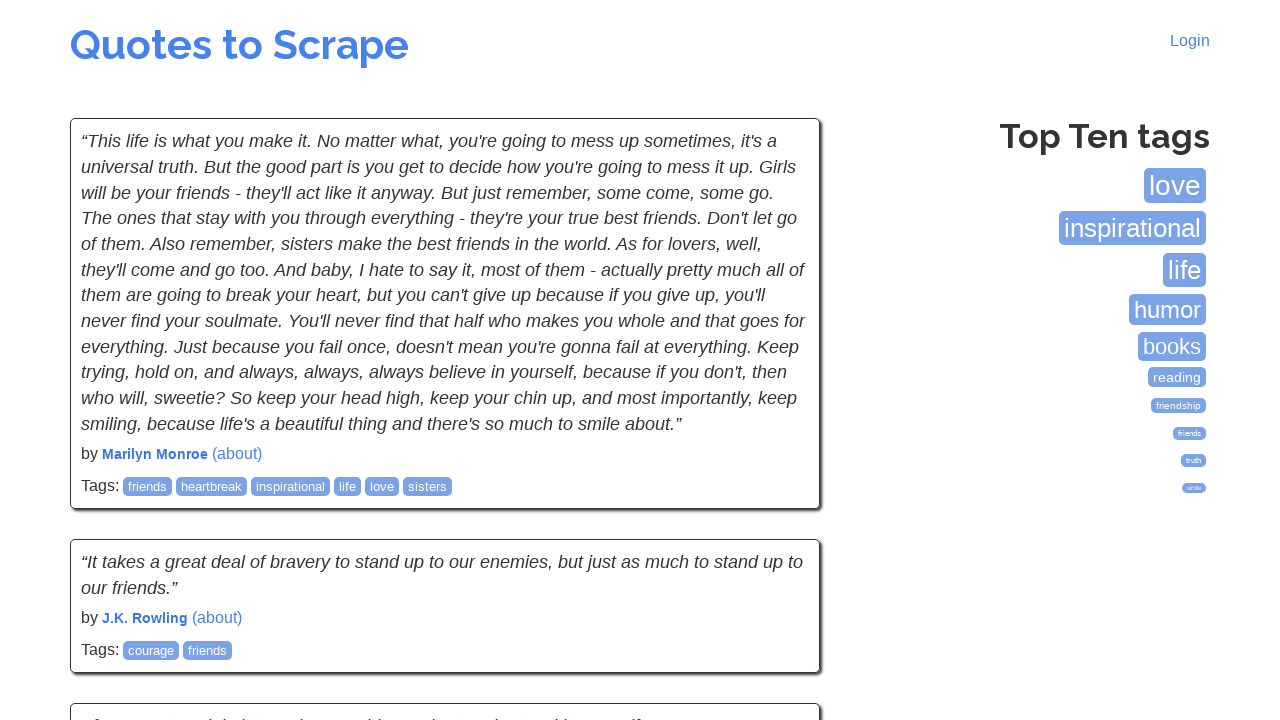

Clicked next page button at (778, 542) on .next > a
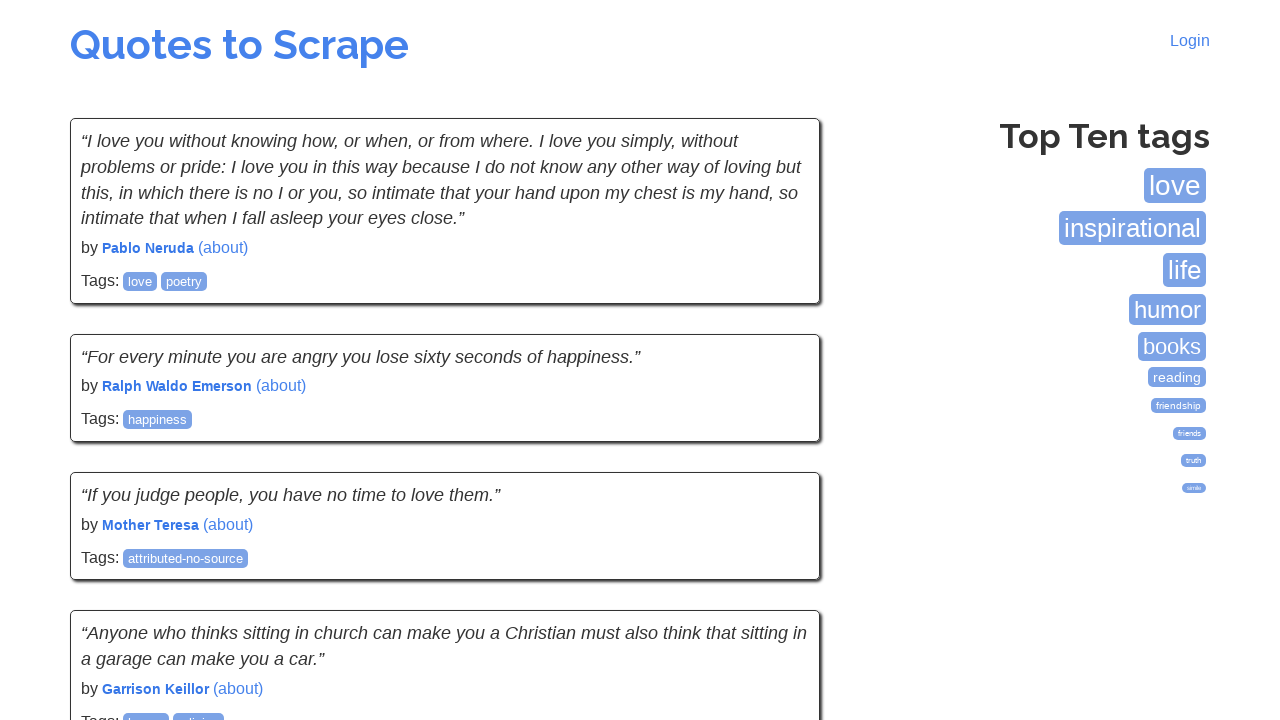

Waited for new quotes to load on next page
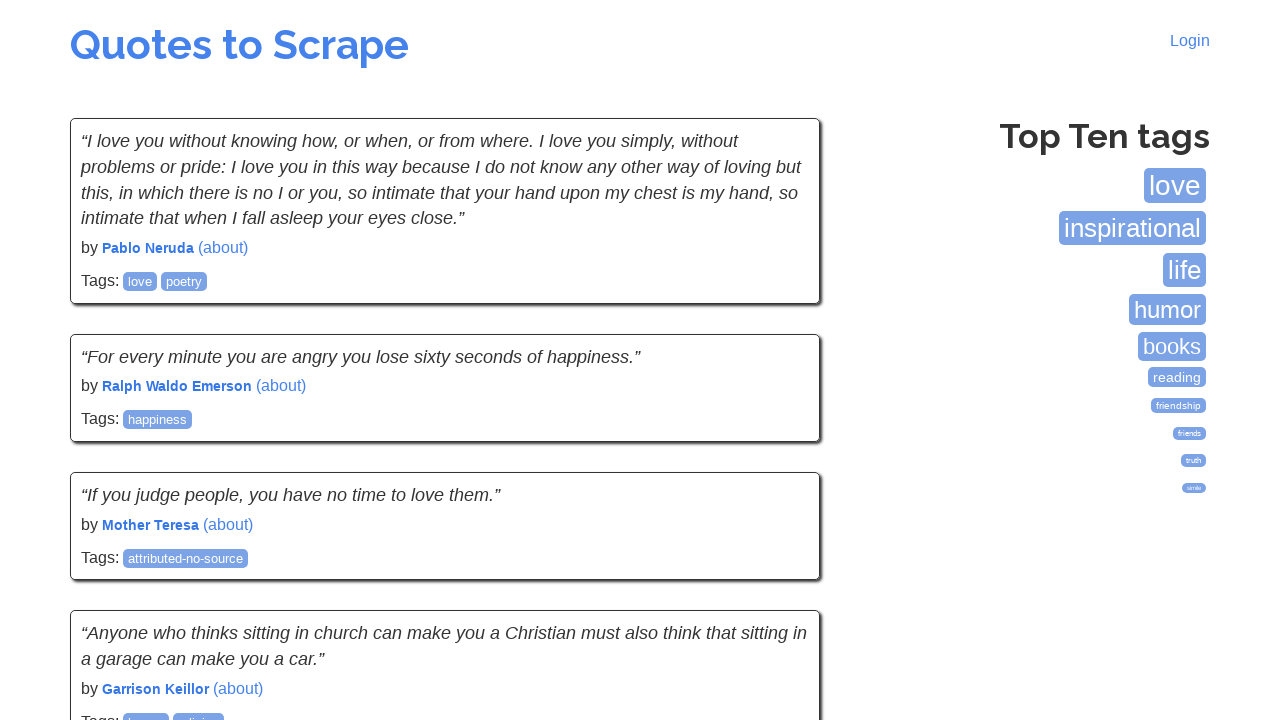

Verified quotes are present on current page
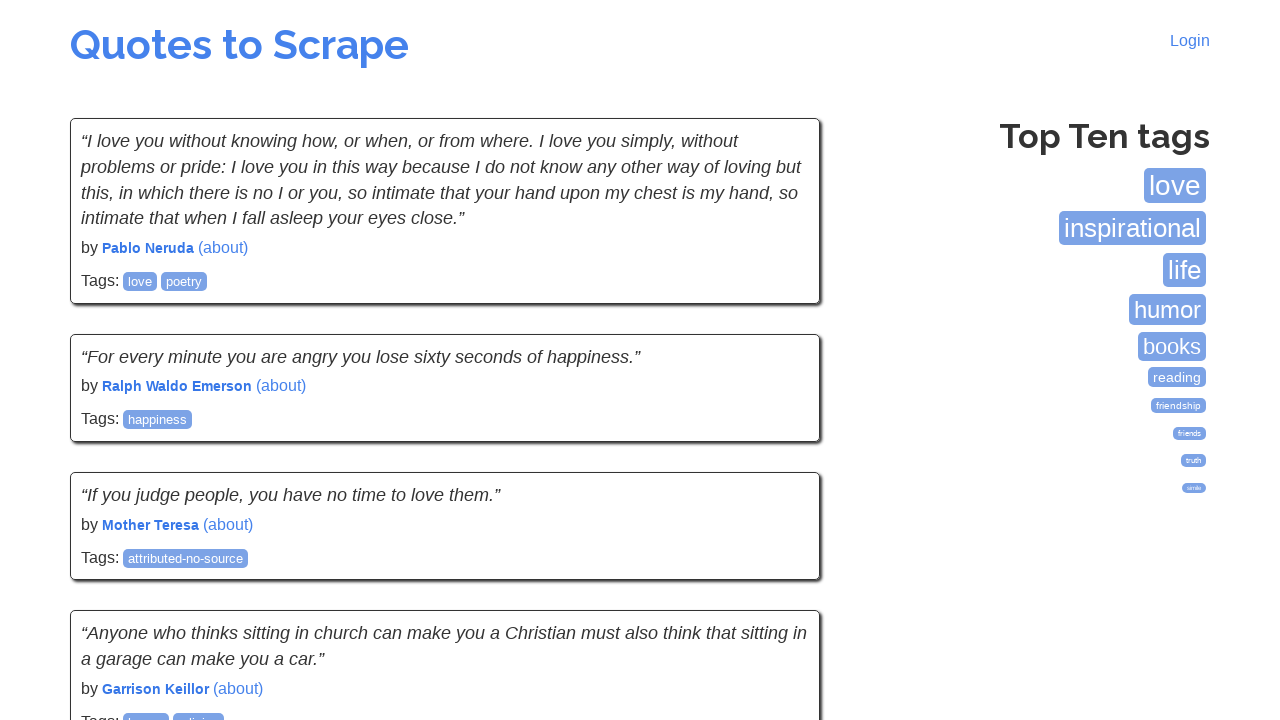

Verified author elements are present on current page
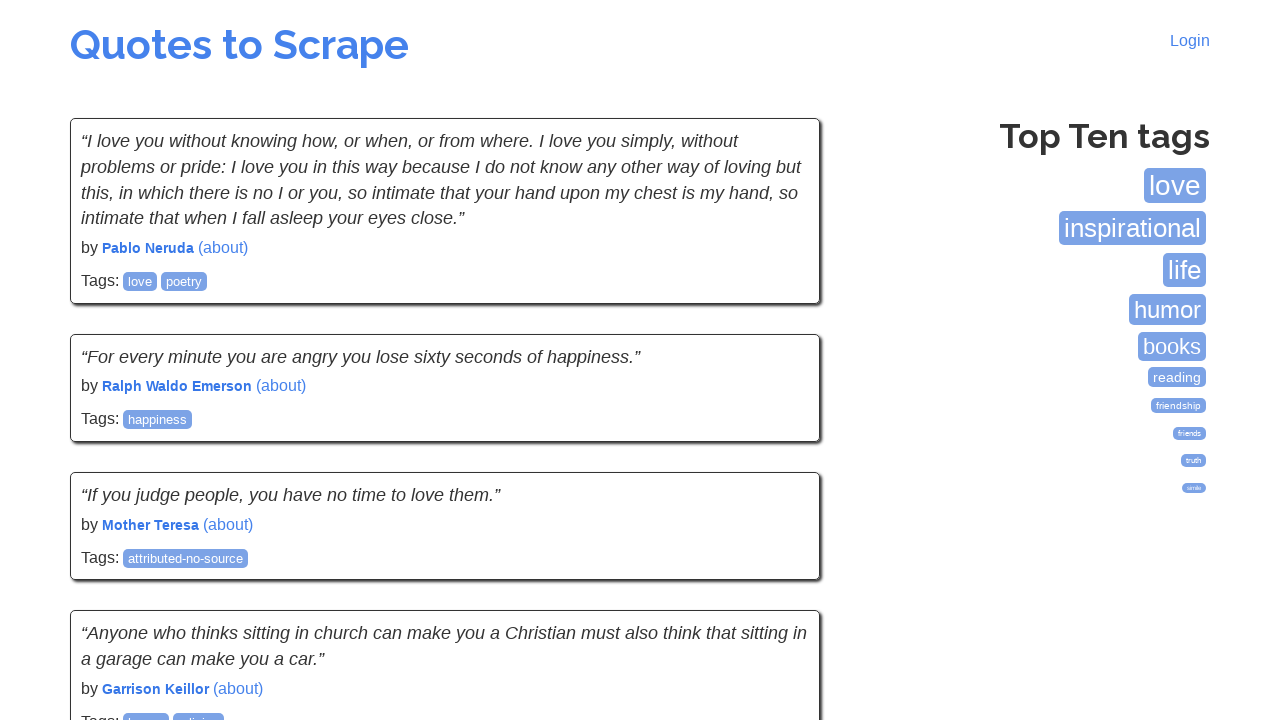

Checked if next page button exists
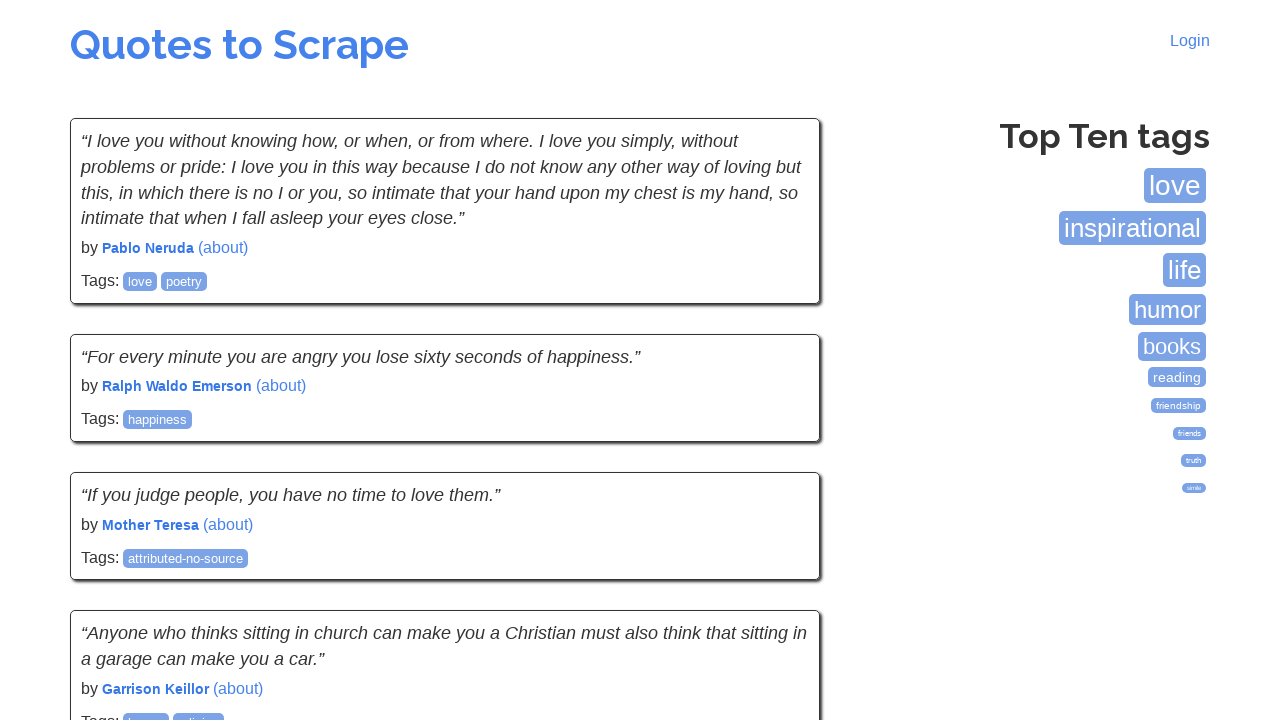

Clicked next page button at (778, 542) on .next > a
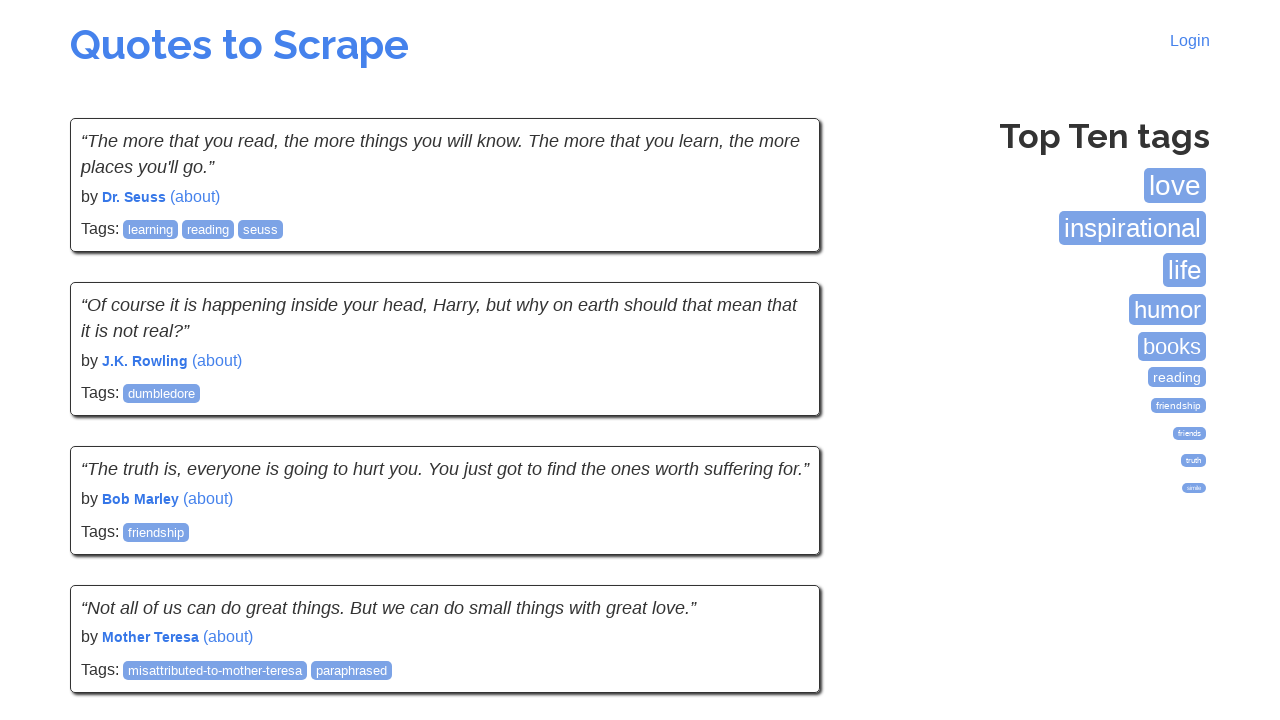

Waited for new quotes to load on next page
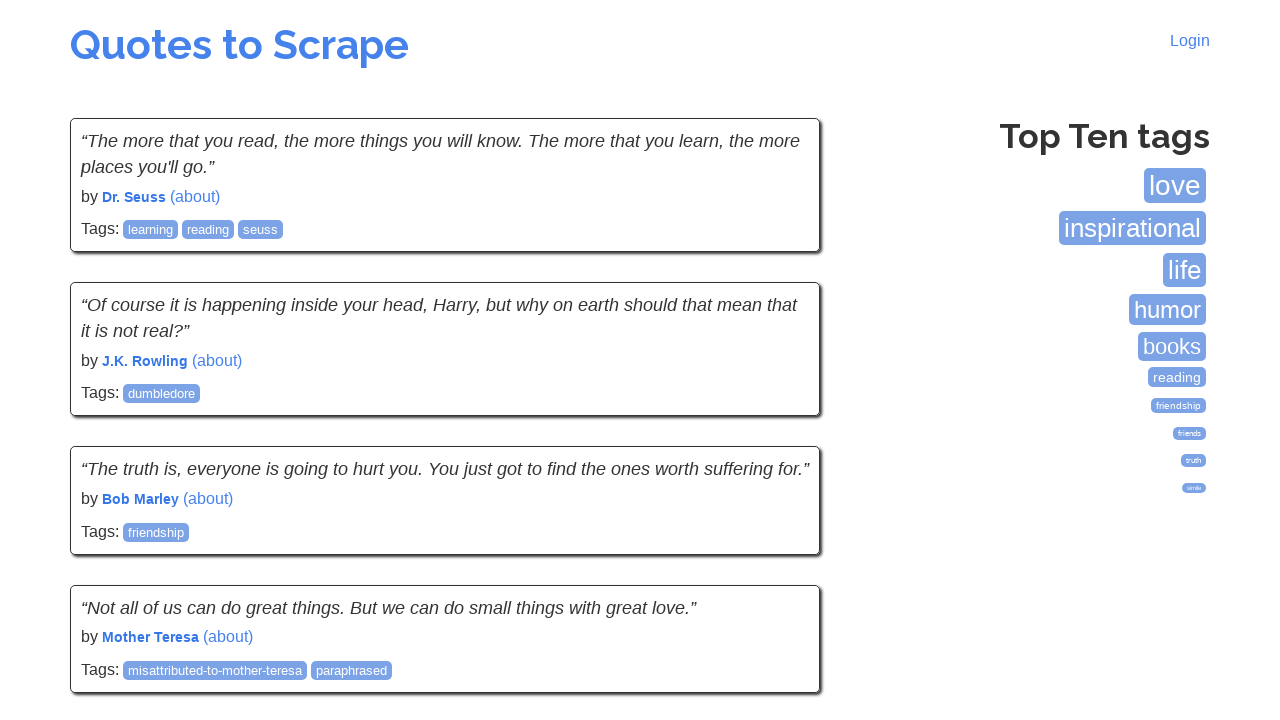

Navigated back to main page
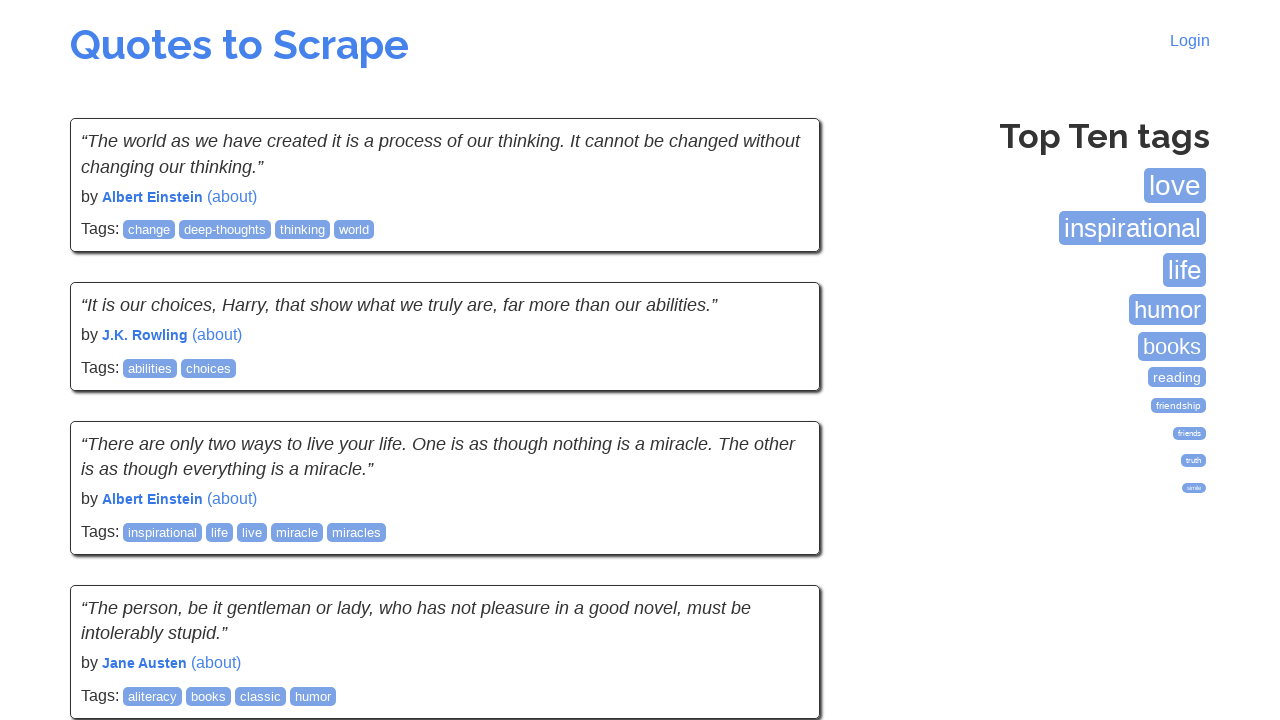

Navigated to author page: Albert-Einstein
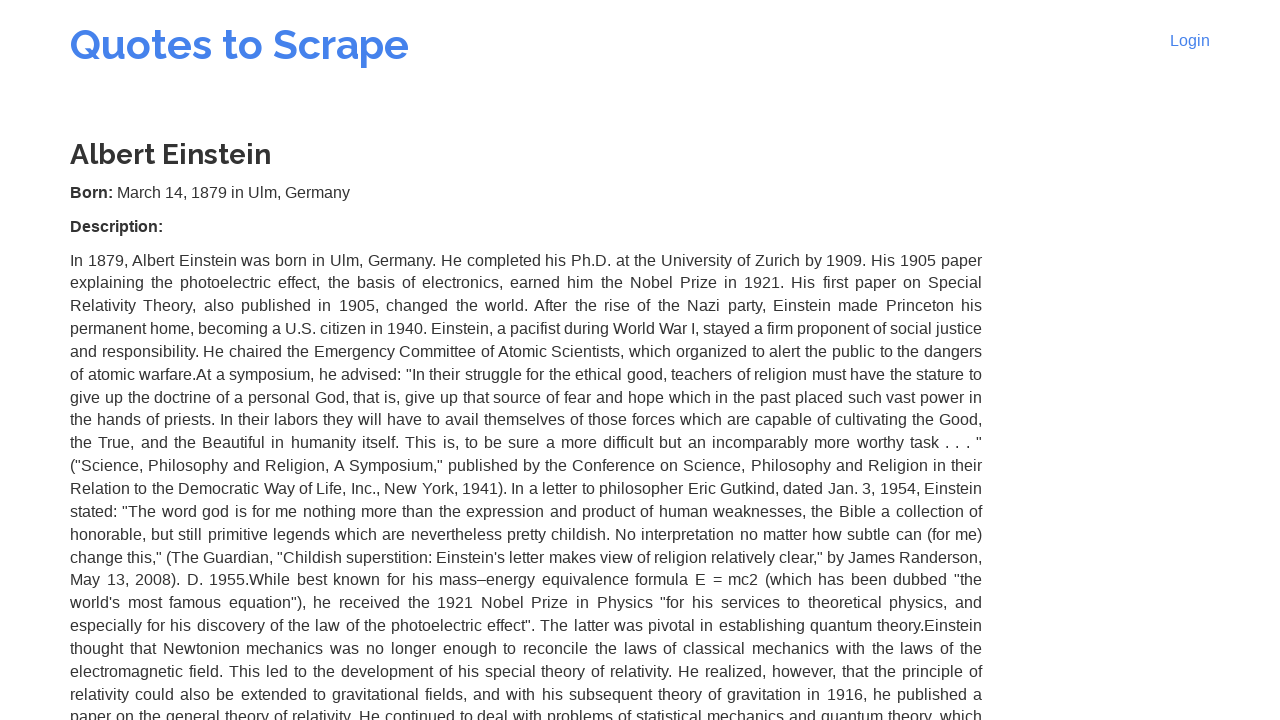

Verified author born location element on Albert-Einstein page
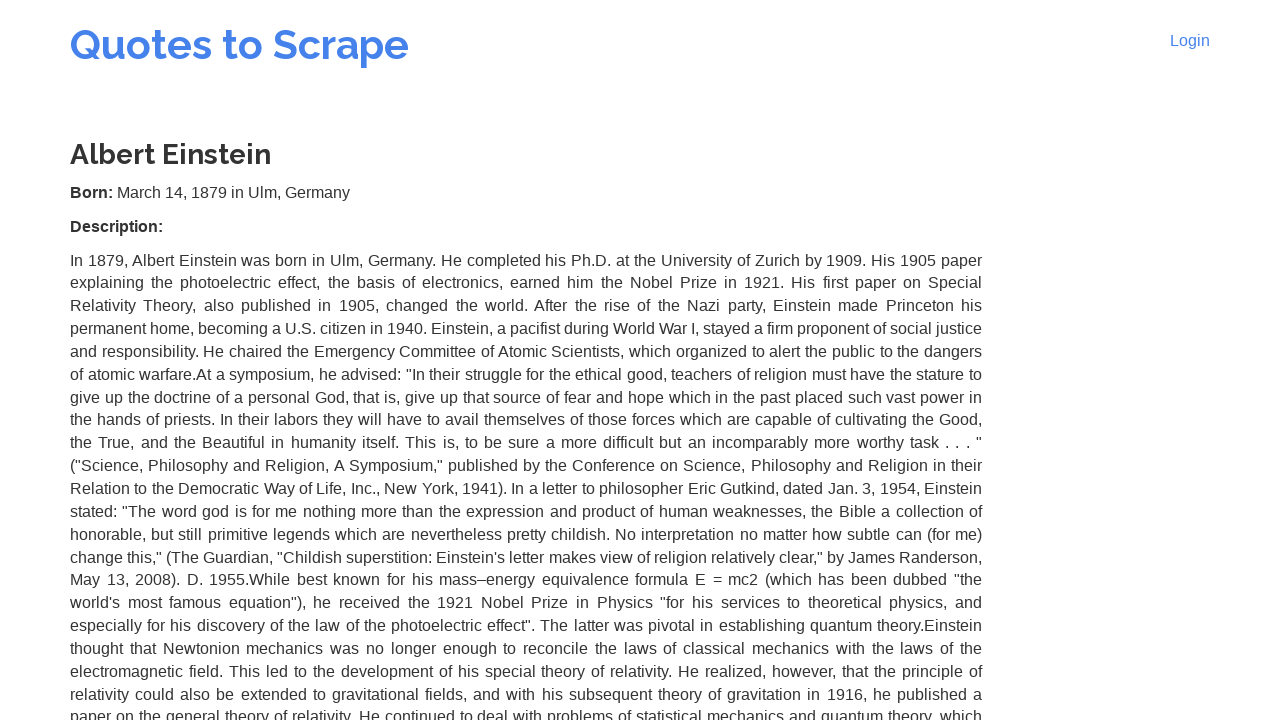

Verified author born date element on Albert-Einstein page
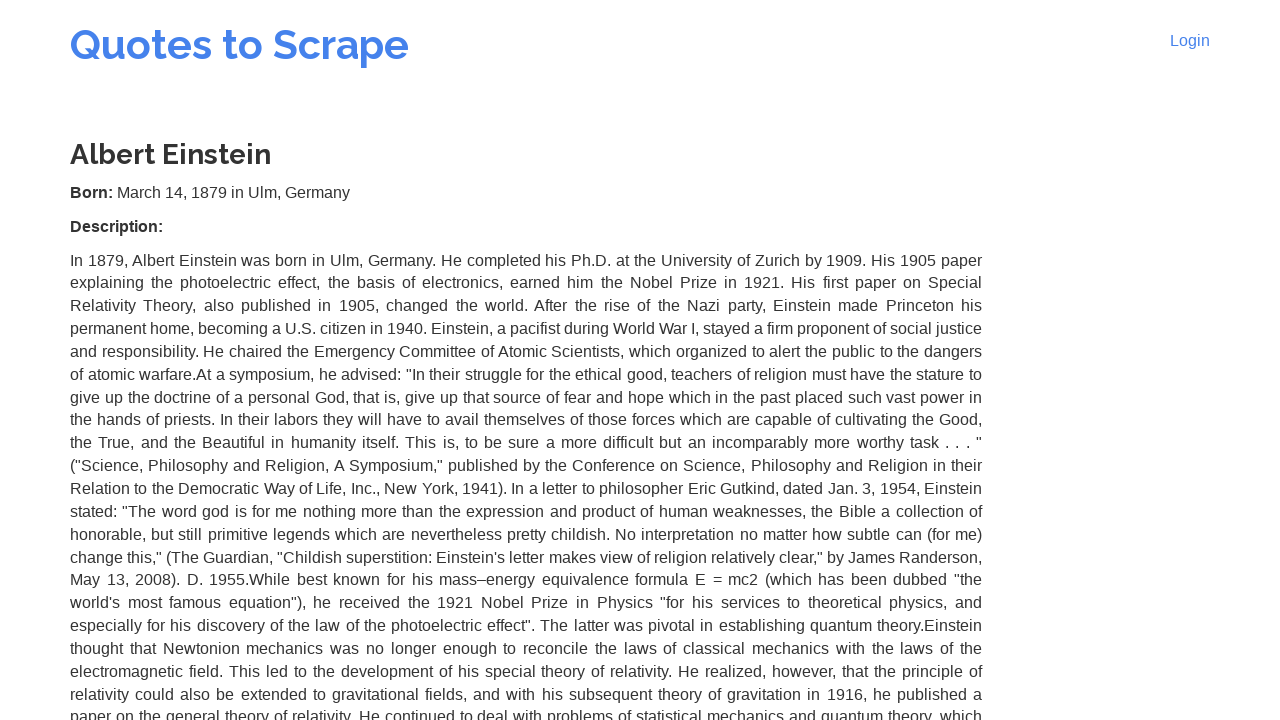

Verified author description element on Albert-Einstein page
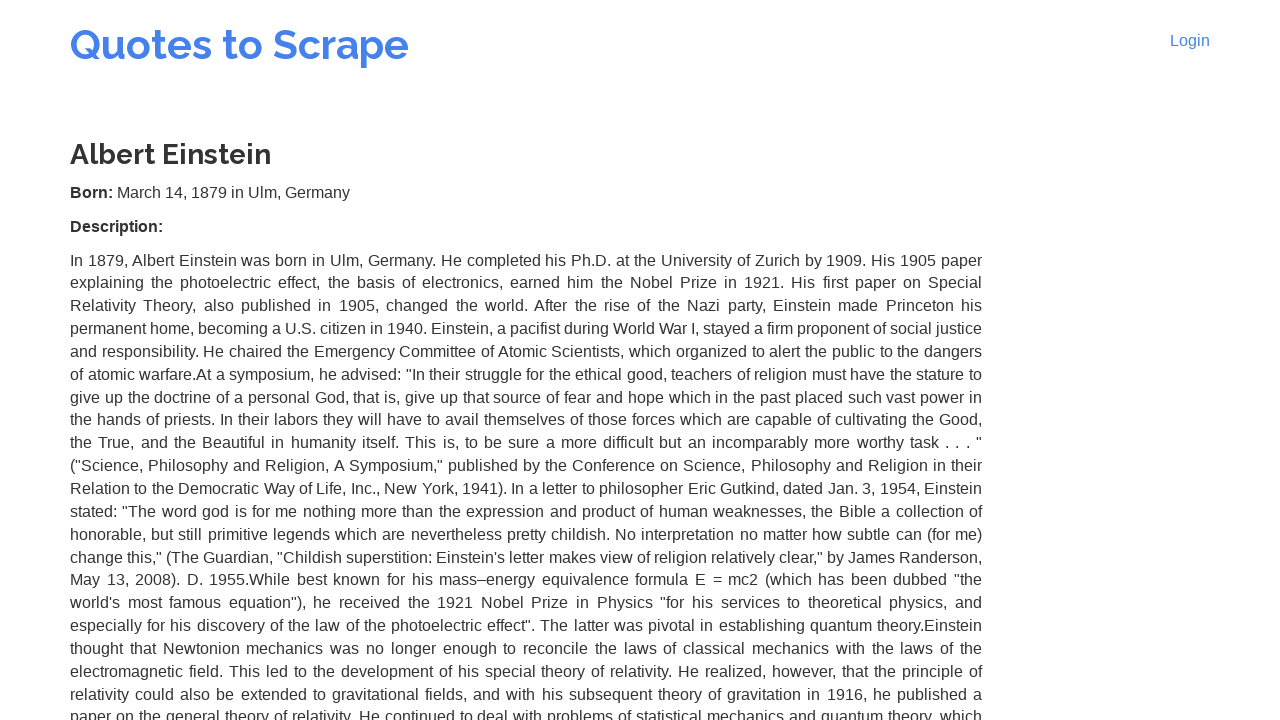

Verified author title element on Albert-Einstein page
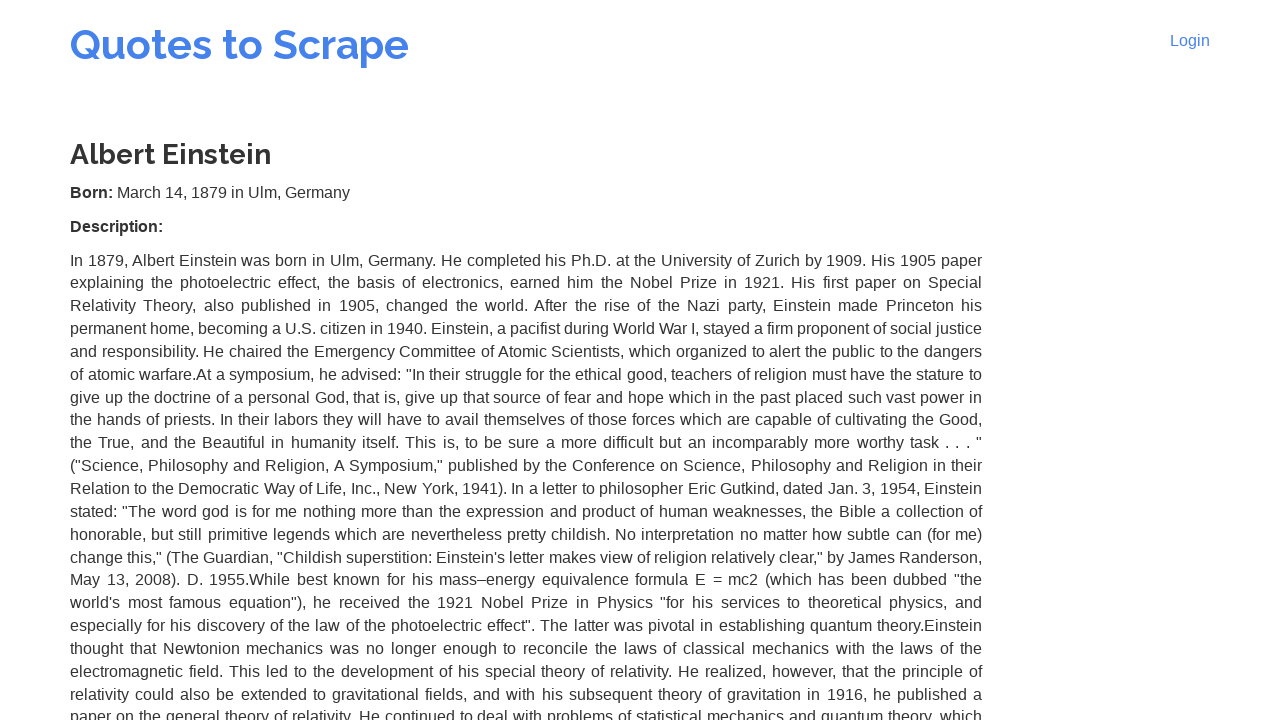

Navigated to author page: J-K-Rowling
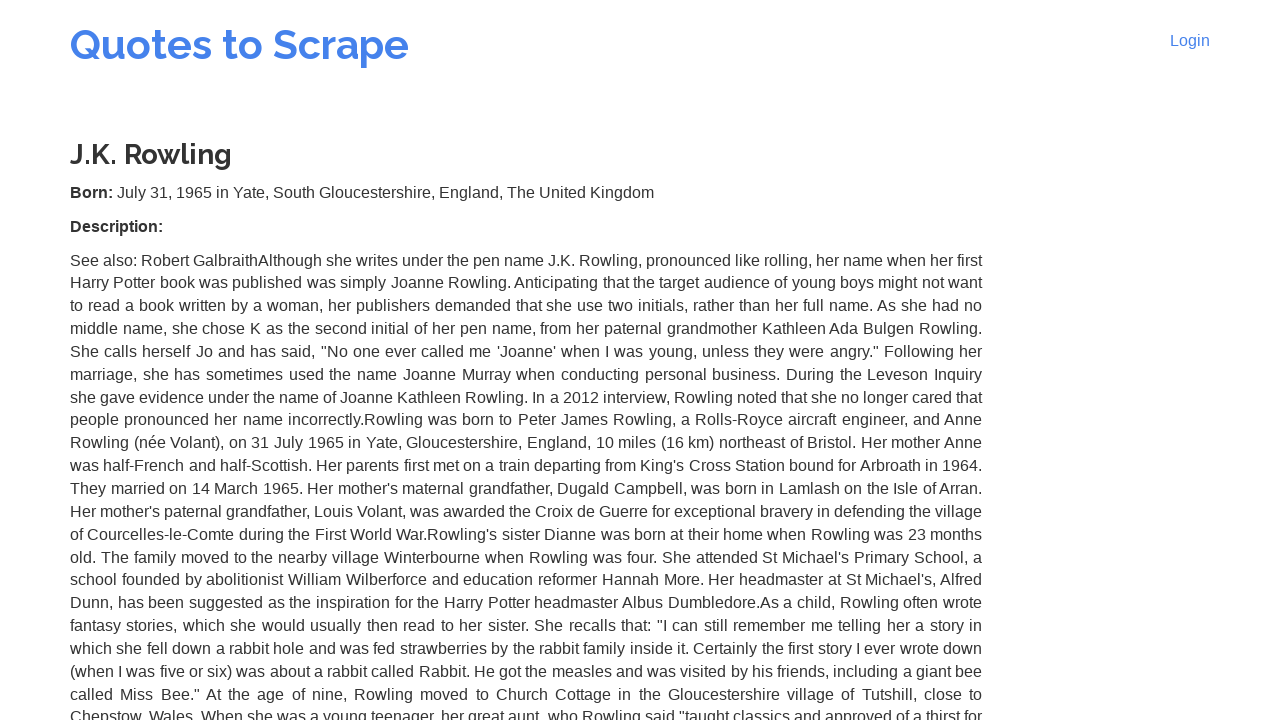

Verified author born location element on J-K-Rowling page
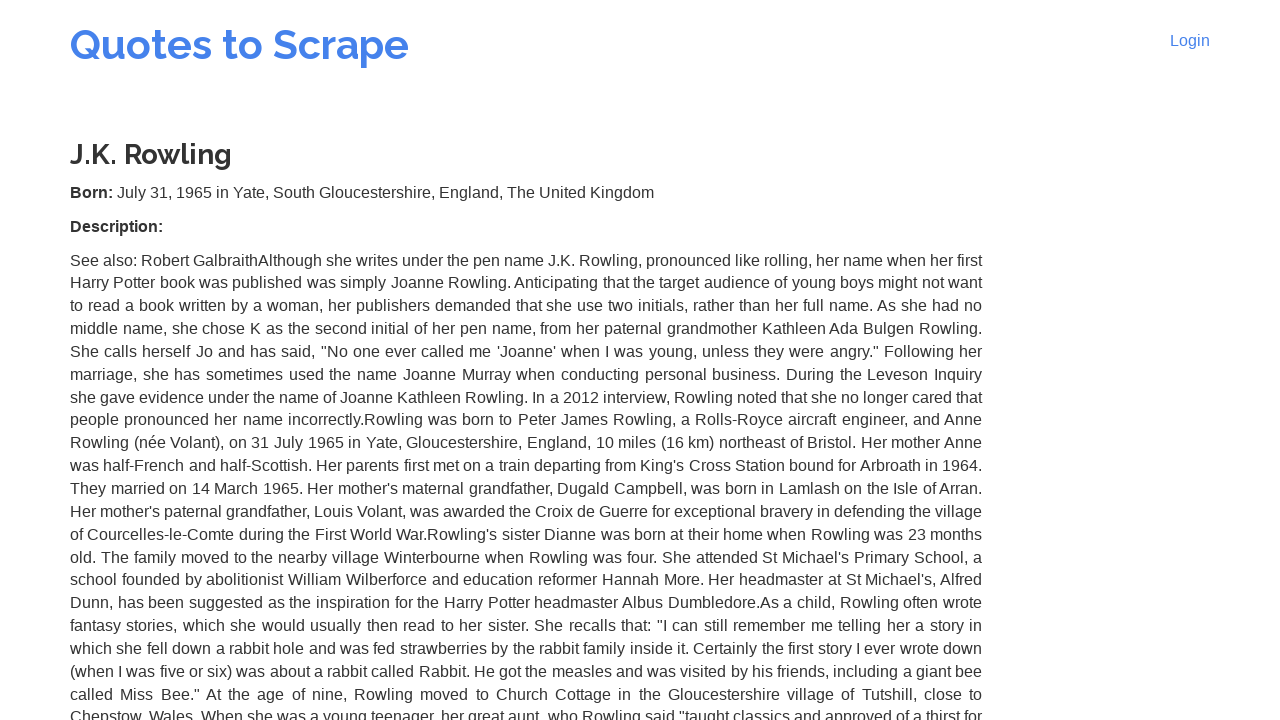

Verified author born date element on J-K-Rowling page
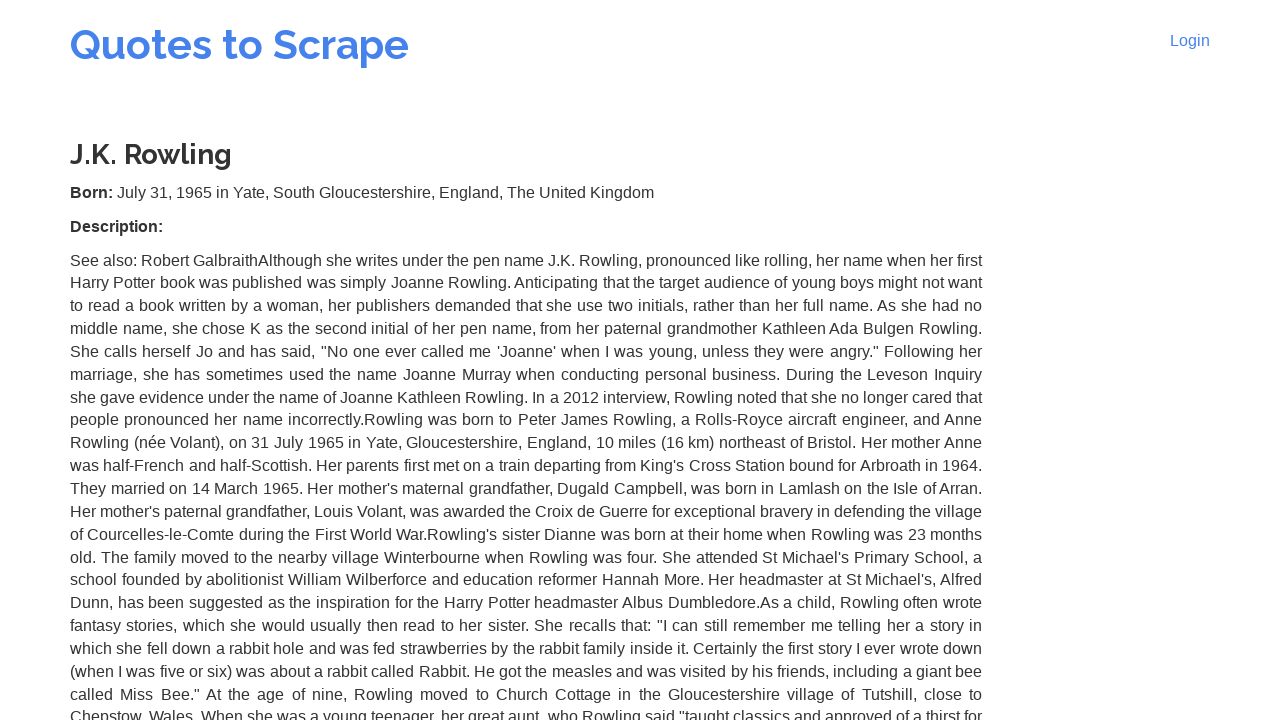

Verified author description element on J-K-Rowling page
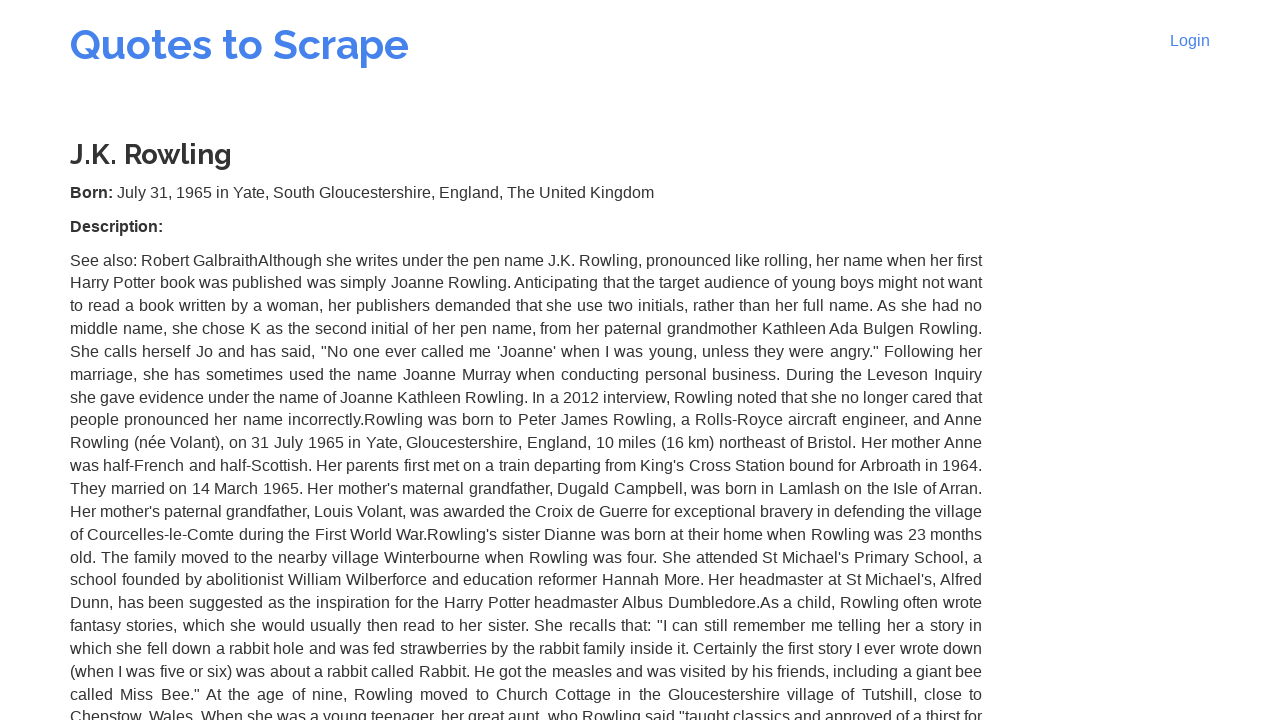

Verified author title element on J-K-Rowling page
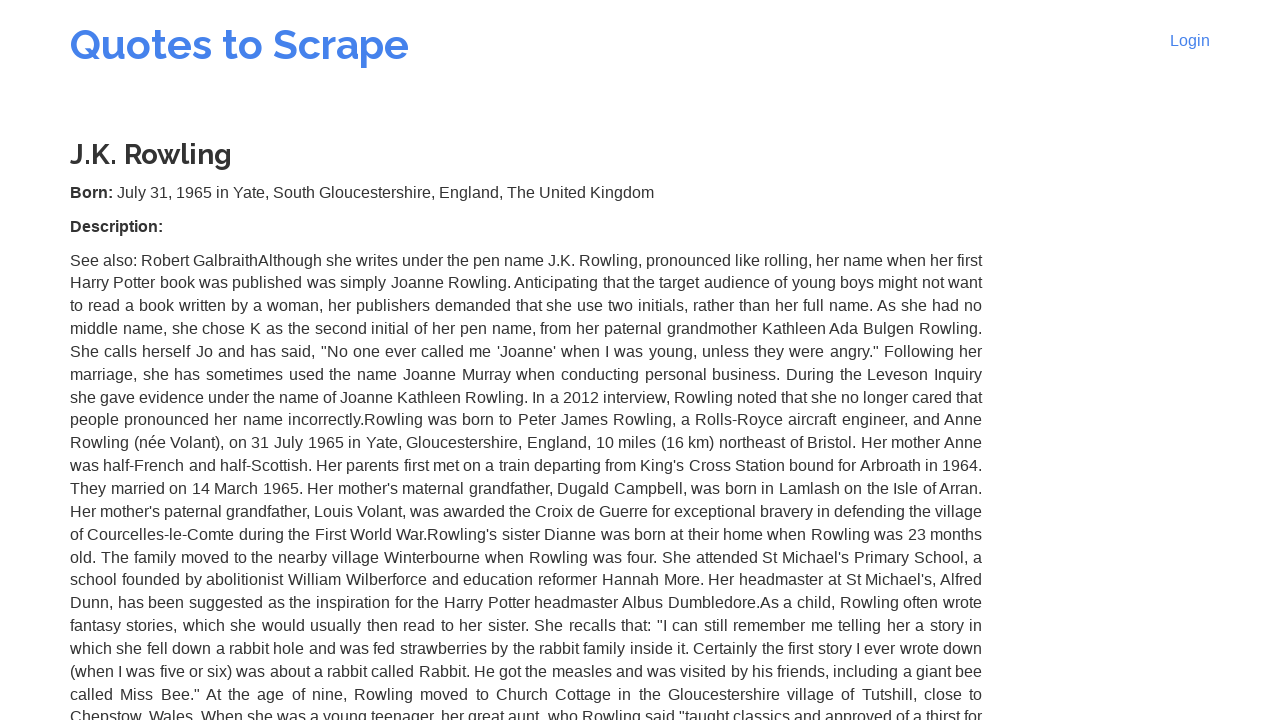

Navigated to author page: Jane-Austen
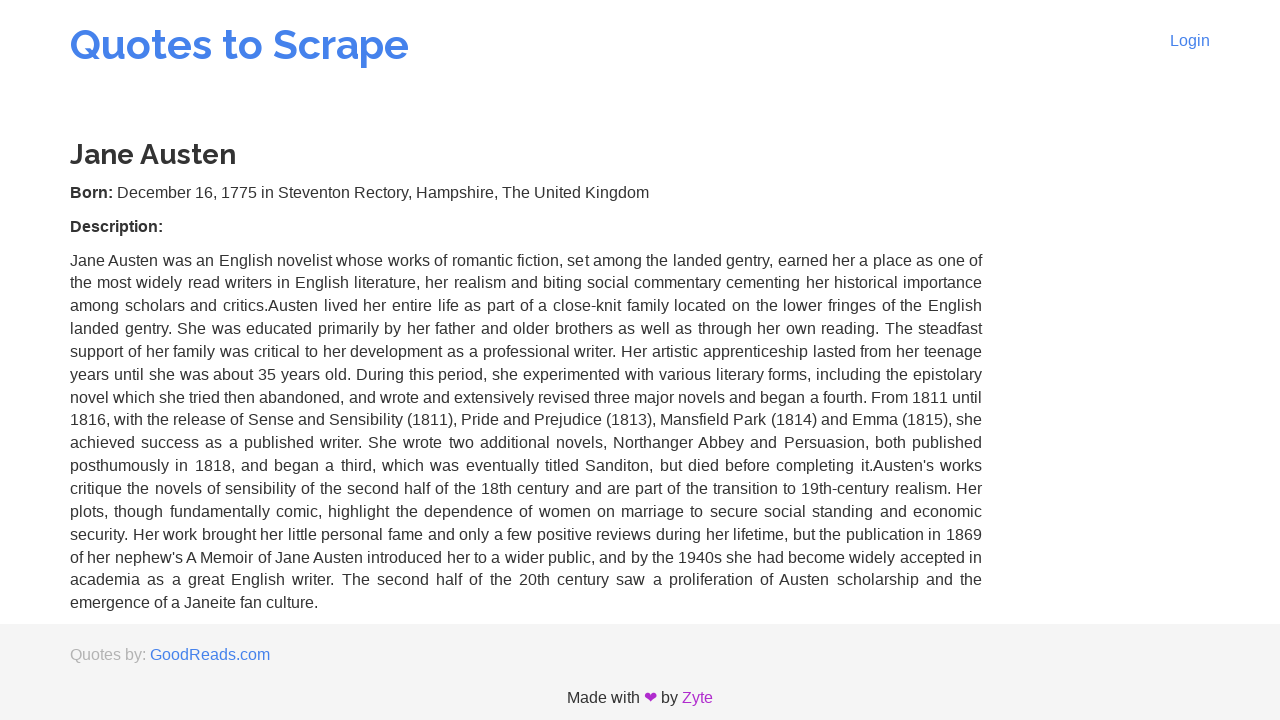

Verified author born location element on Jane-Austen page
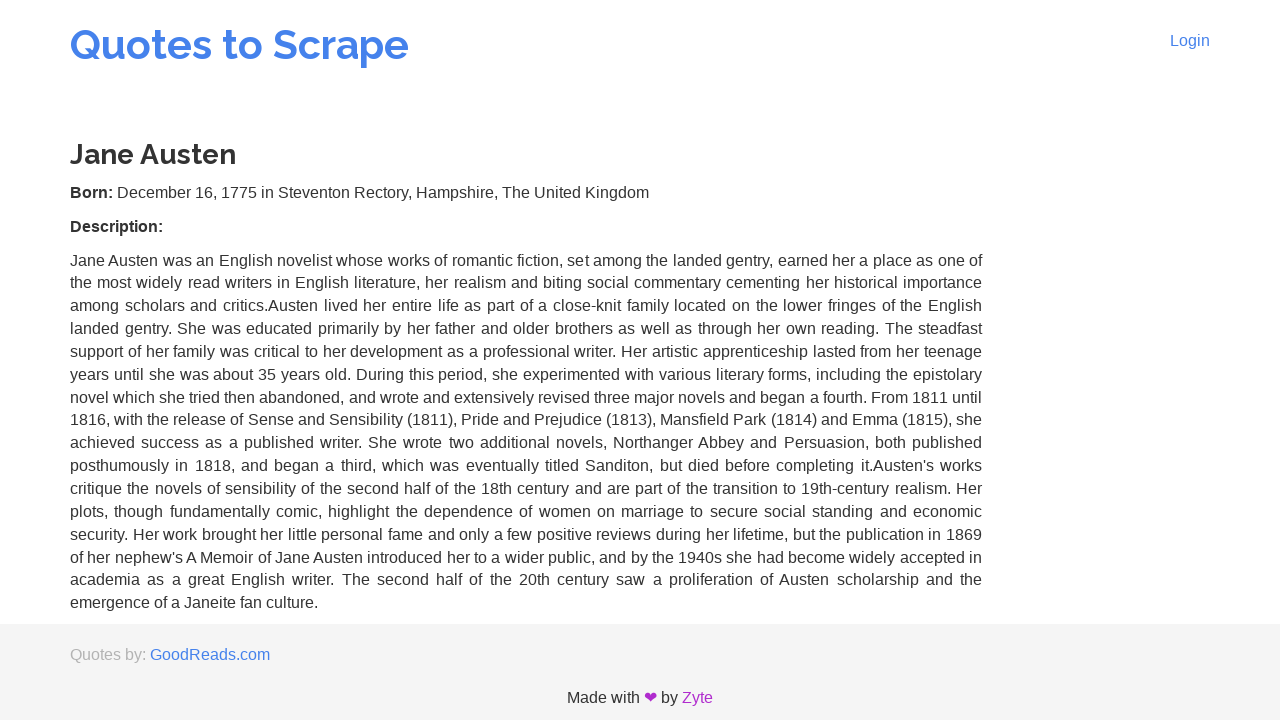

Verified author born date element on Jane-Austen page
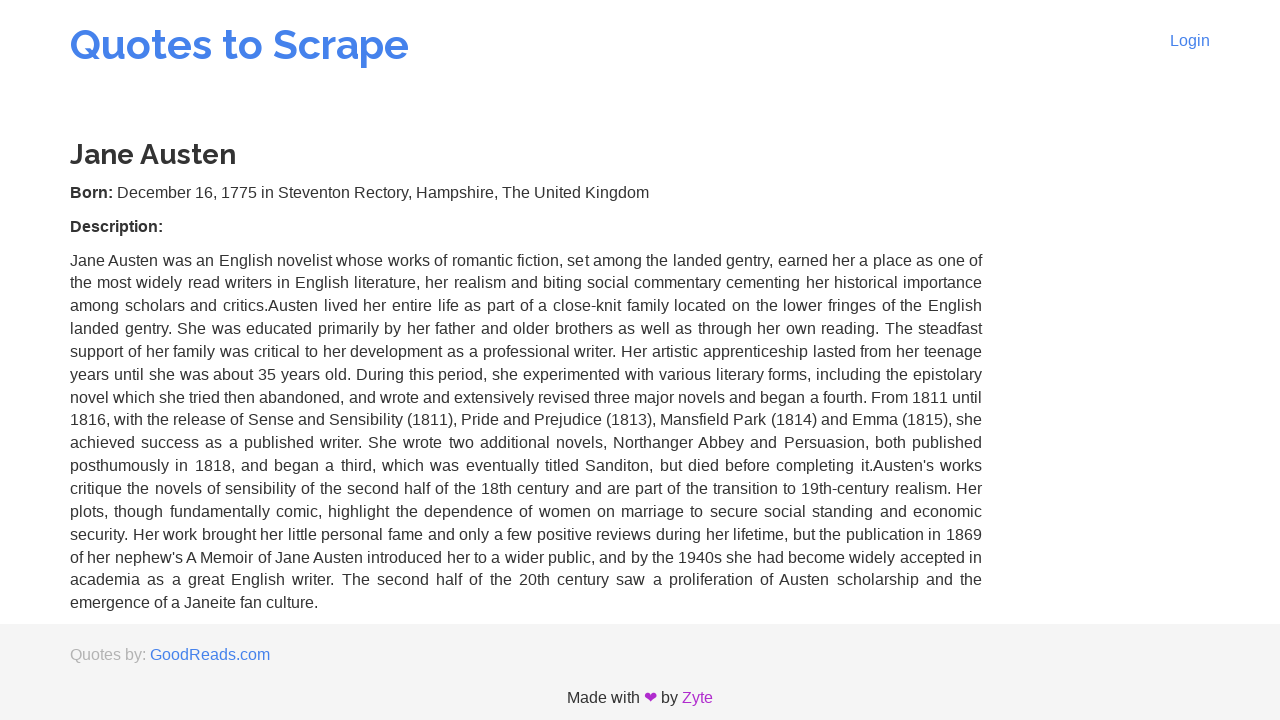

Verified author description element on Jane-Austen page
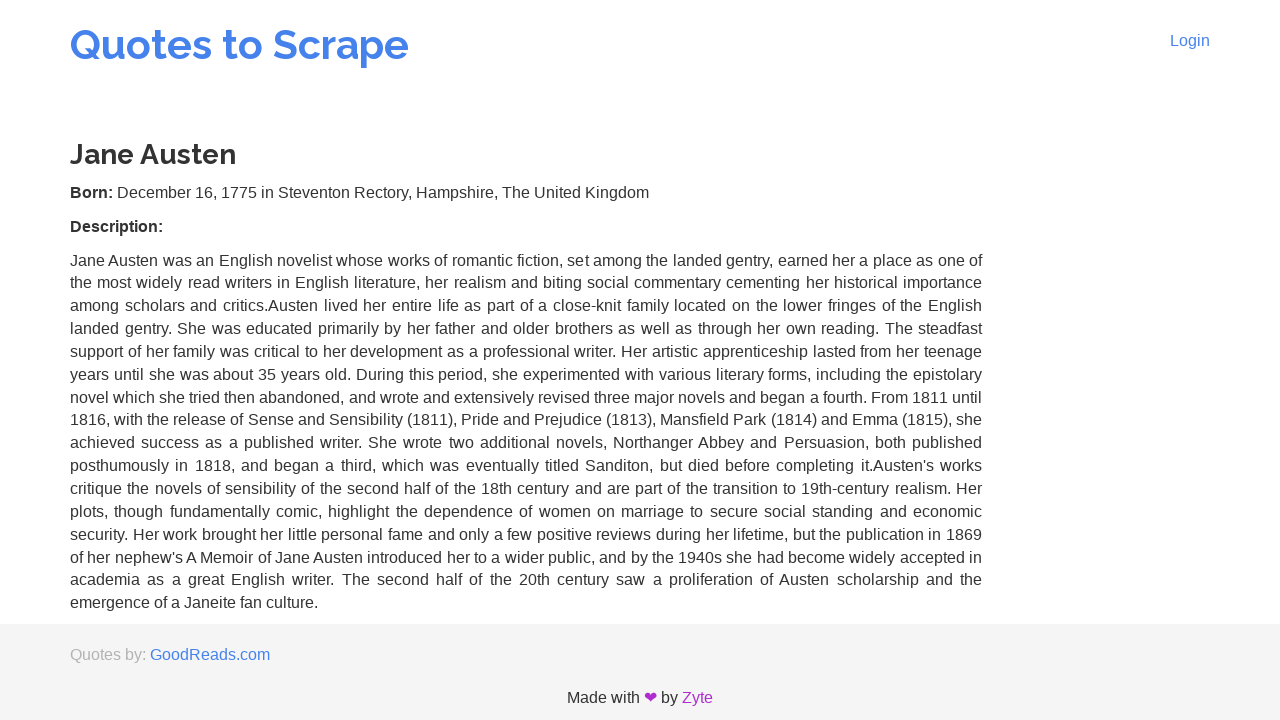

Verified author title element on Jane-Austen page
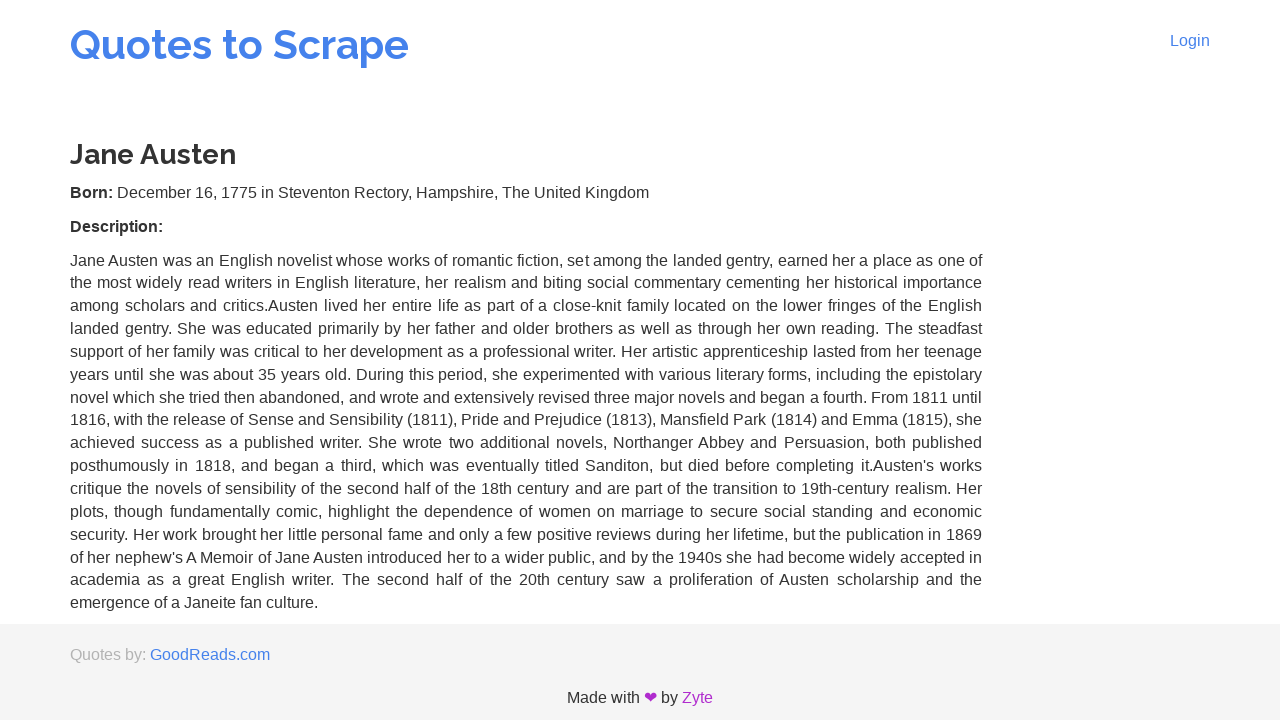

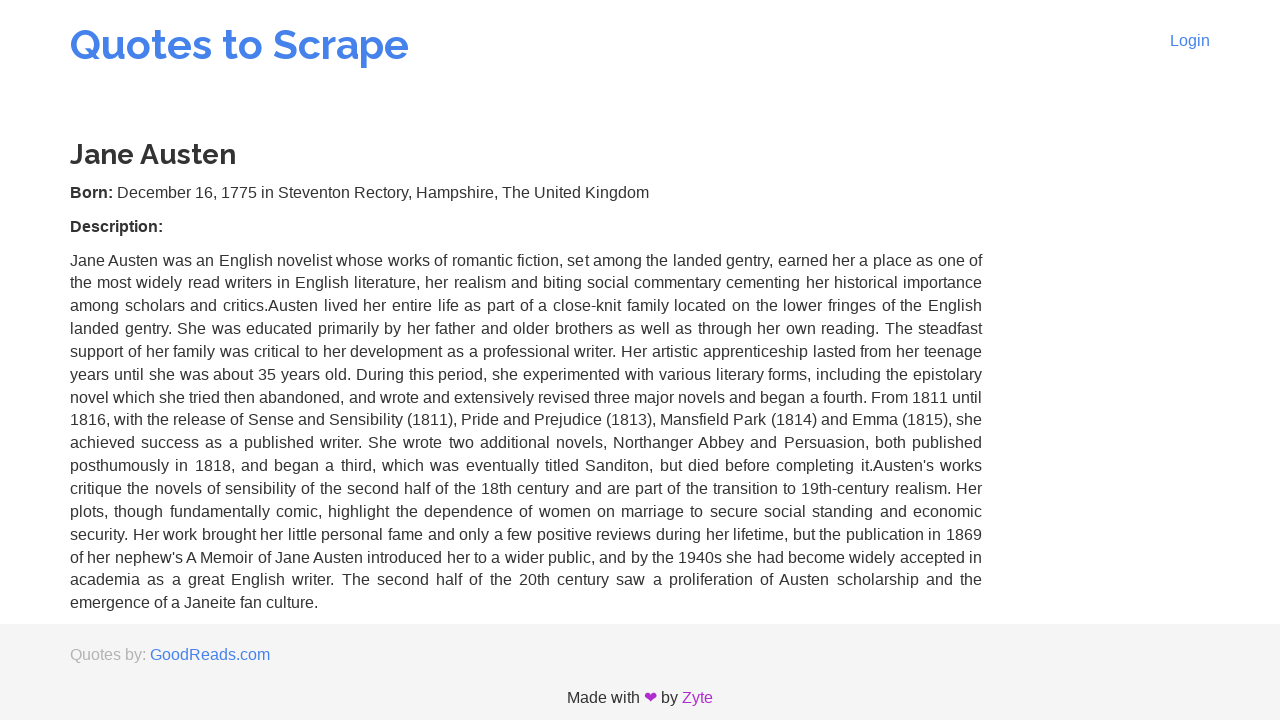